Tests window handling by opening a new window via button click and then closing the new window

Starting URL: https://demoqa.com/browser-windows

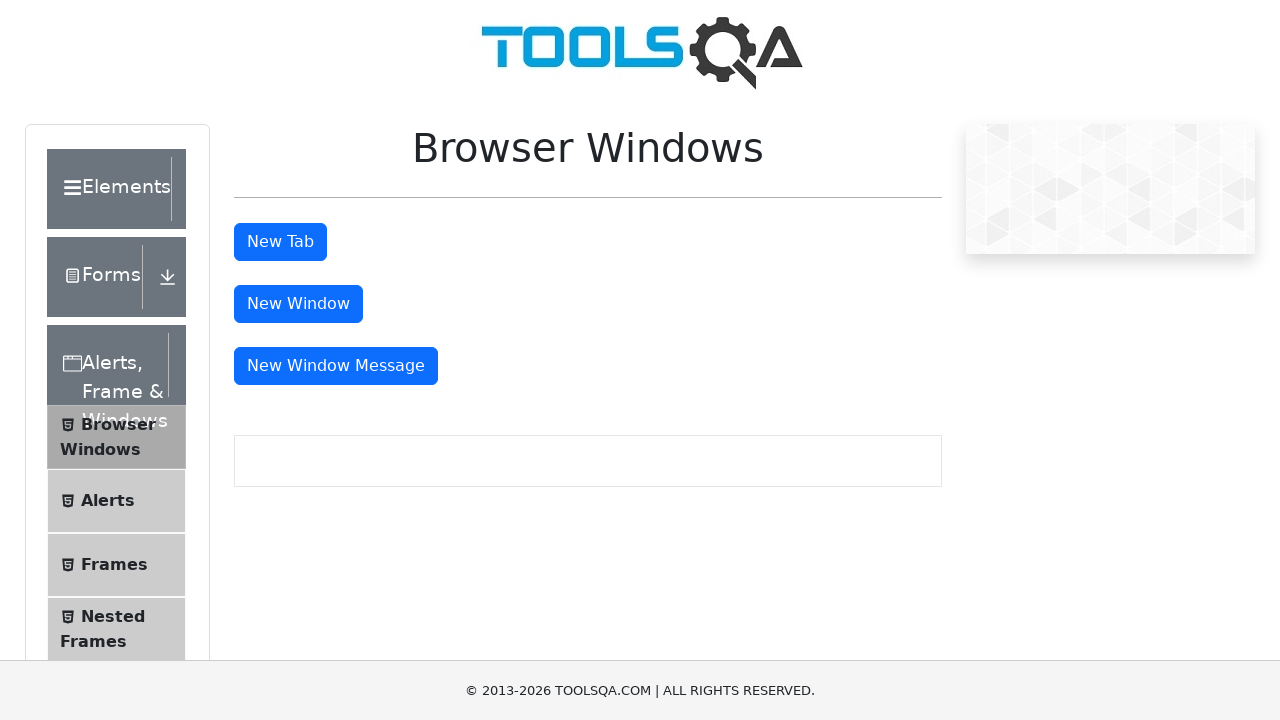

Clicked button to open new window at (298, 304) on button#windowButton
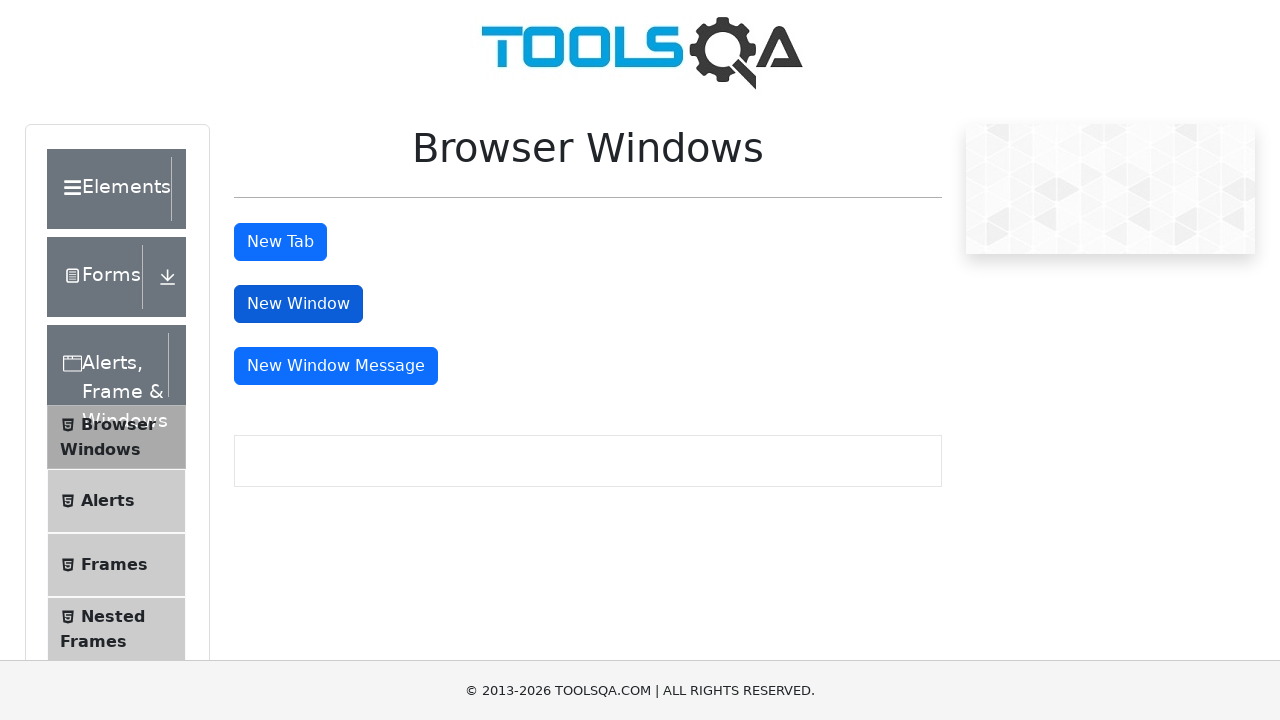

Clicked button and new window opened at (298, 304) on button#windowButton
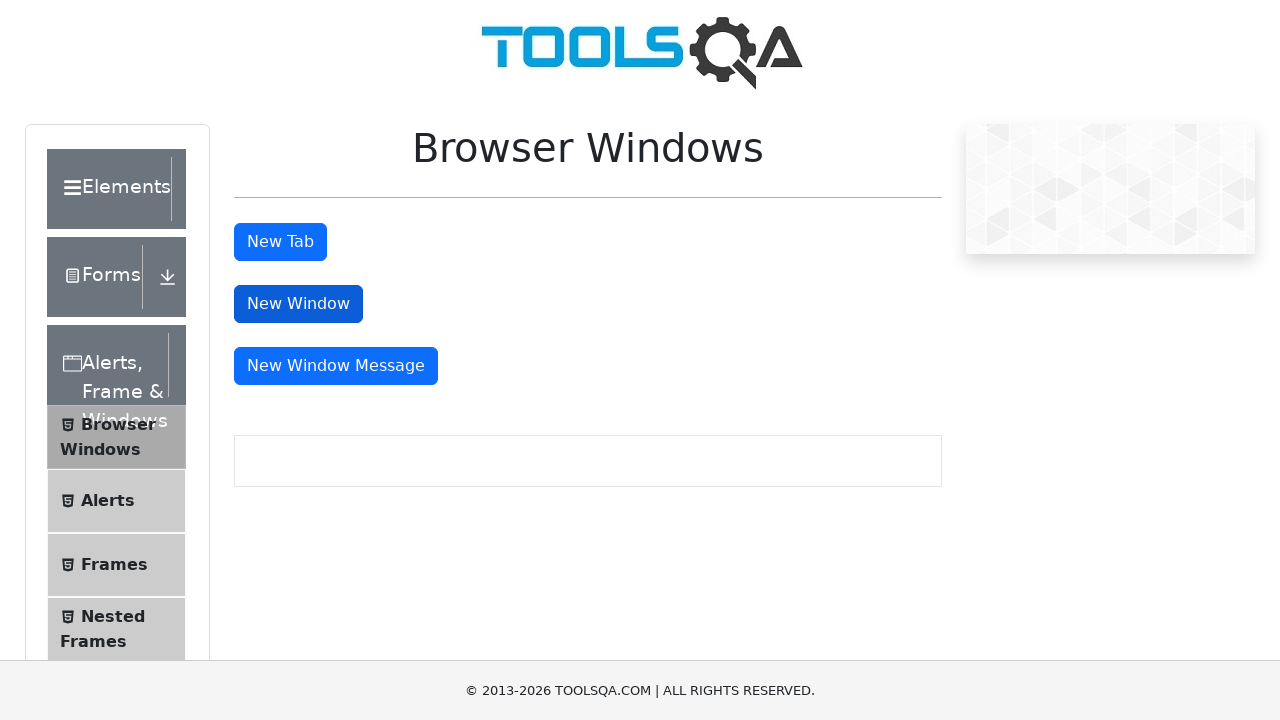

Captured reference to new window
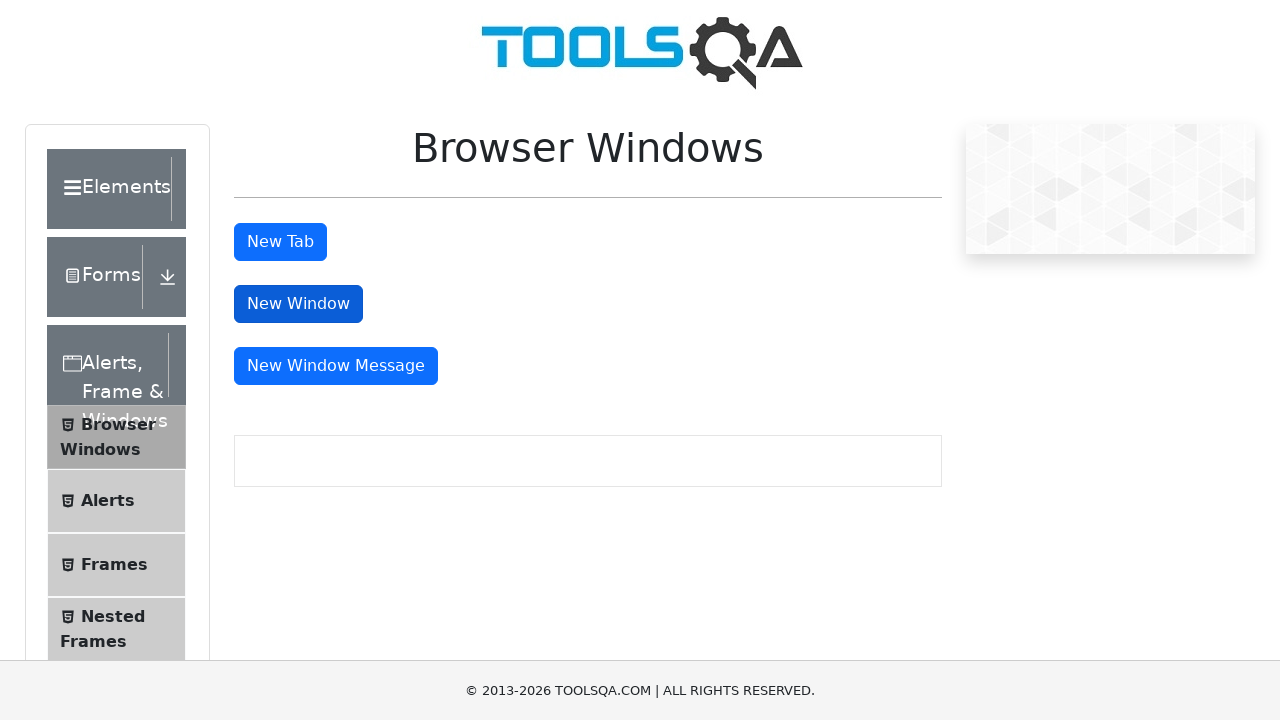

Closed the new window
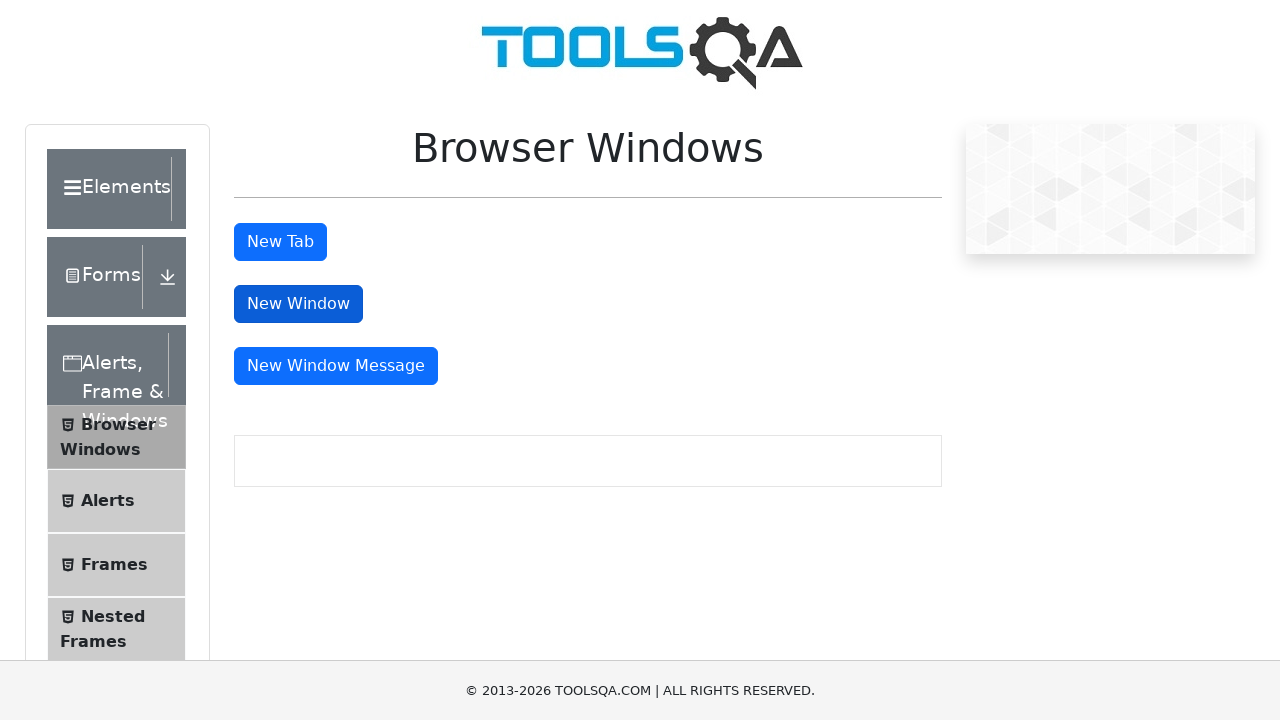

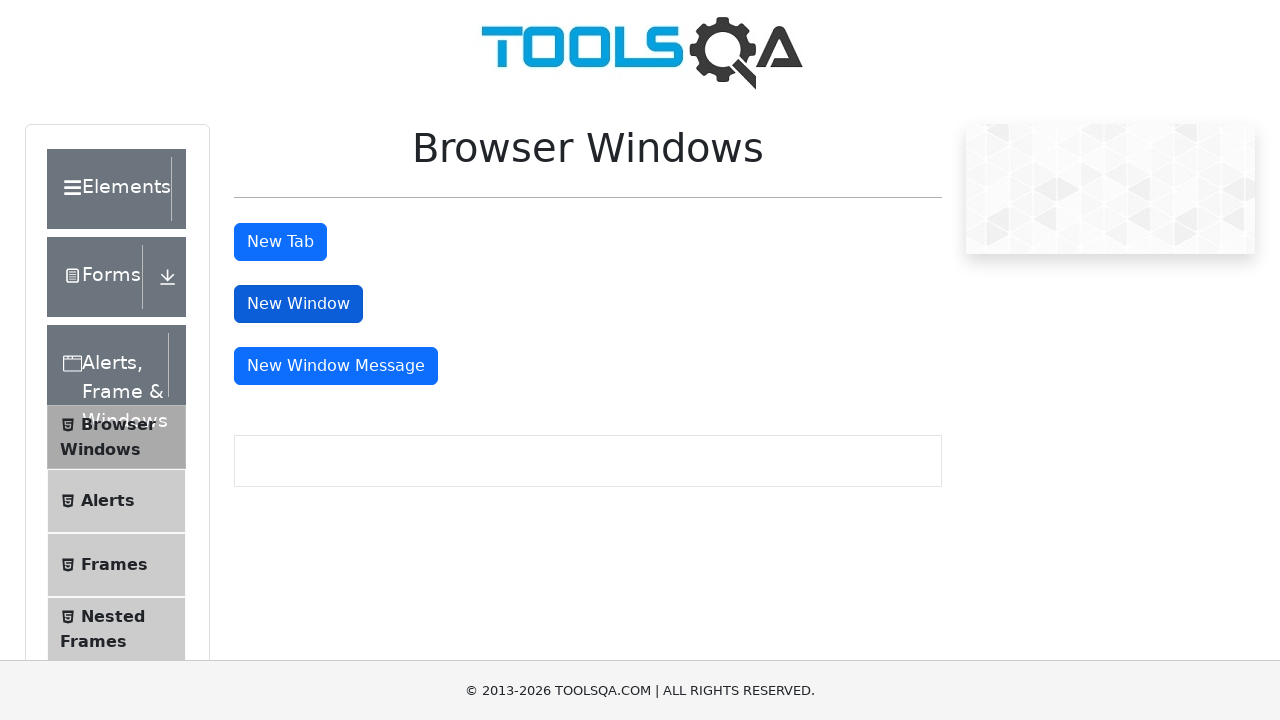